Tests adding a new todo item to the TodoMVC application by filling in the input field, pressing Enter, and then checking the todo as complete

Starting URL: https://demo.playwright.dev/todomvc/#/

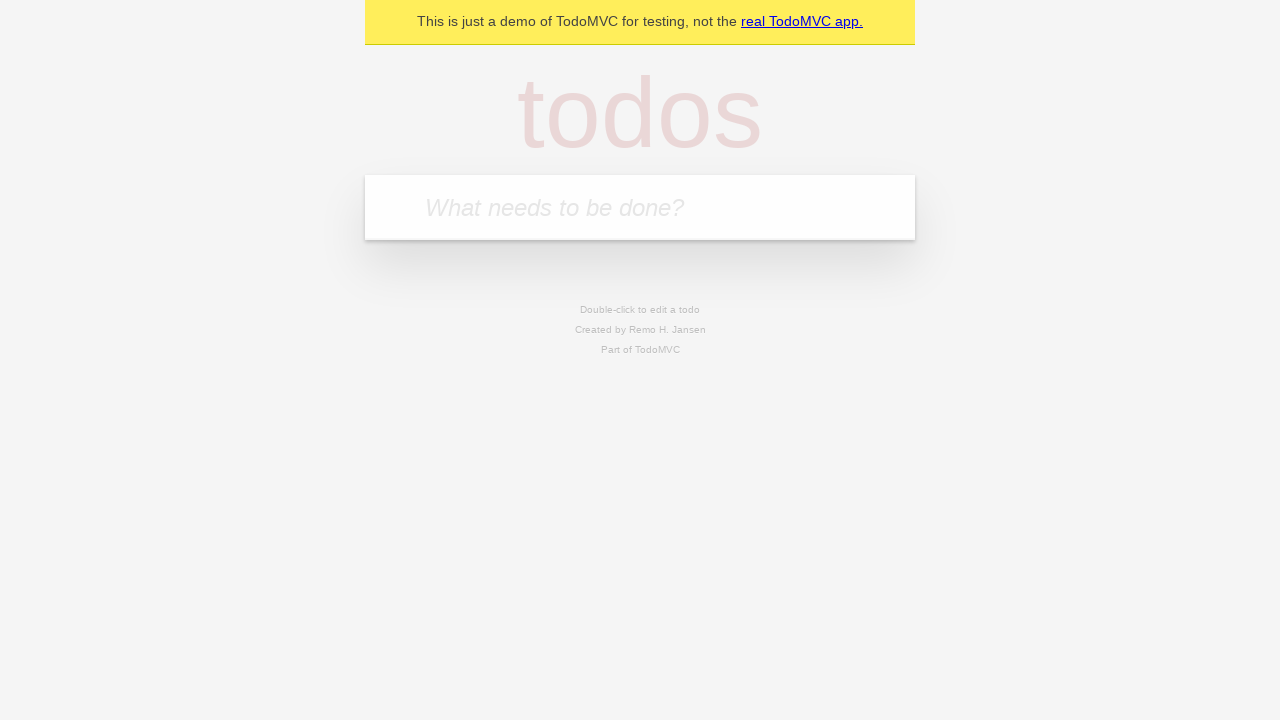

Clicked on the todo input field at (640, 207) on internal:attr=[placeholder="What needs to be done?"i]
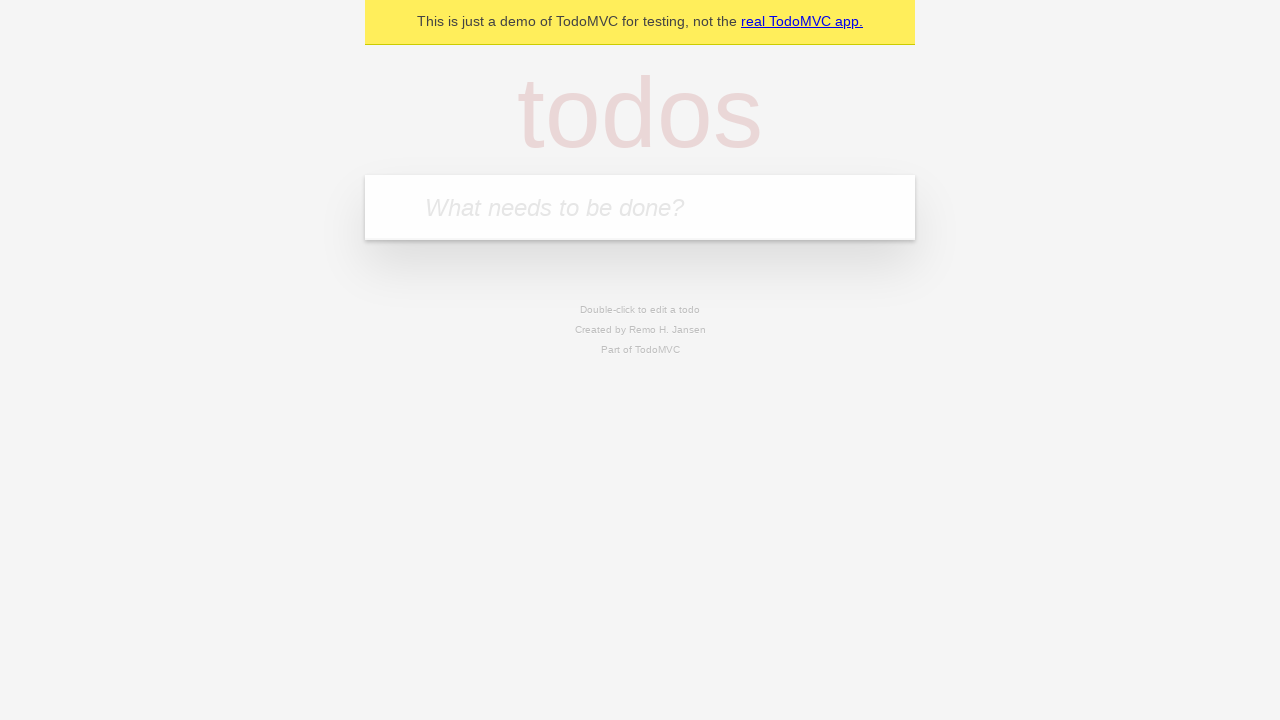

Filled in todo text: 'Создать первый сценарий playwright' on internal:attr=[placeholder="What needs to be done?"i]
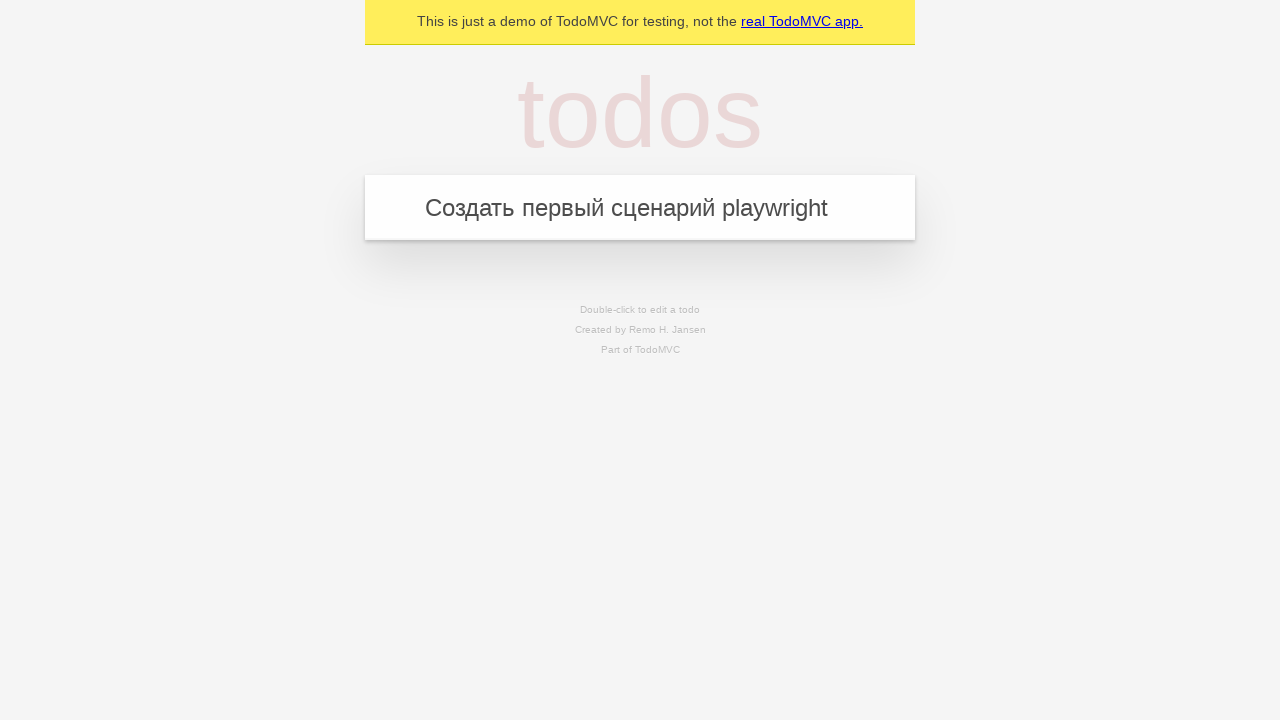

Pressed Enter to add the todo item on internal:attr=[placeholder="What needs to be done?"i]
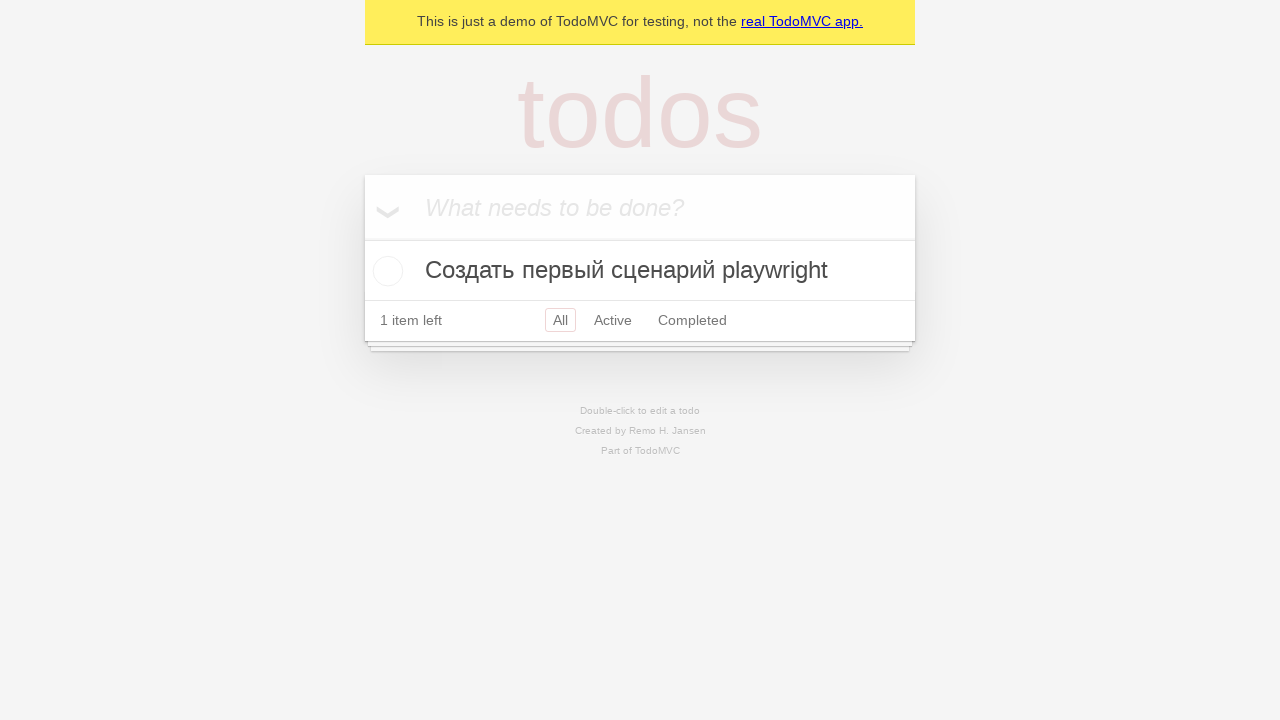

Checked the todo item as complete at (385, 271) on internal:role=checkbox[name="Toggle Todo"i]
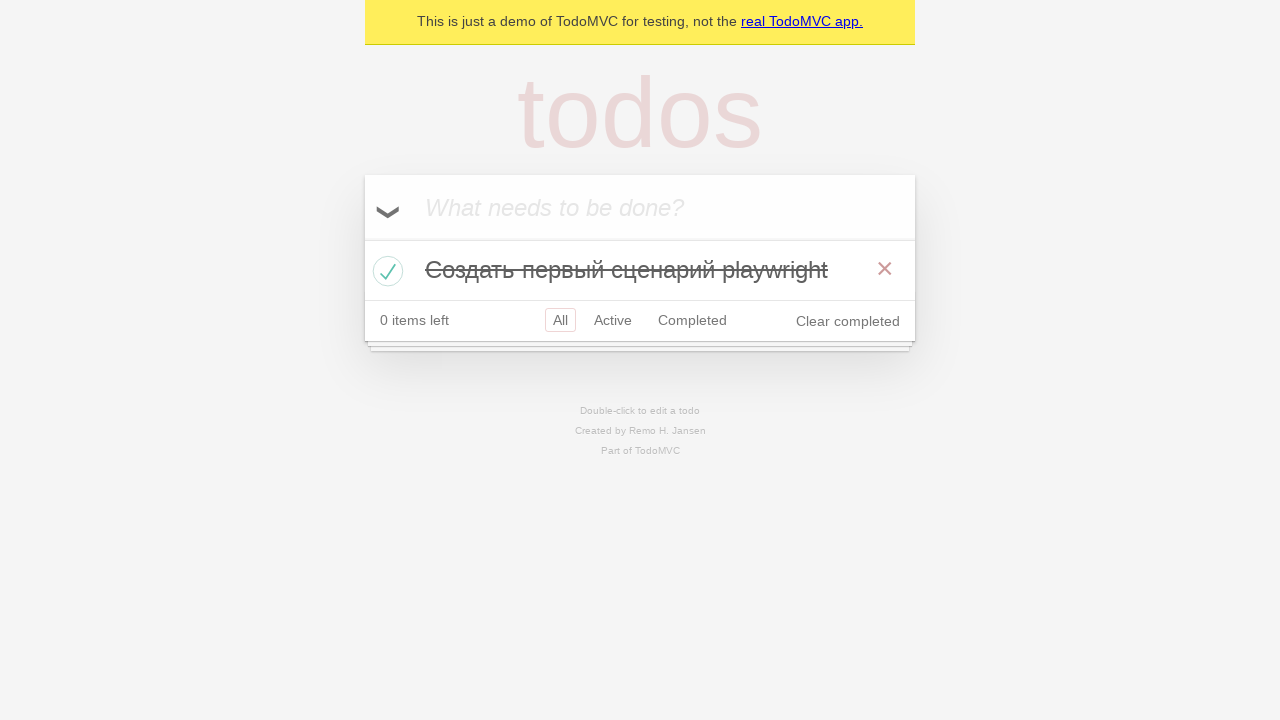

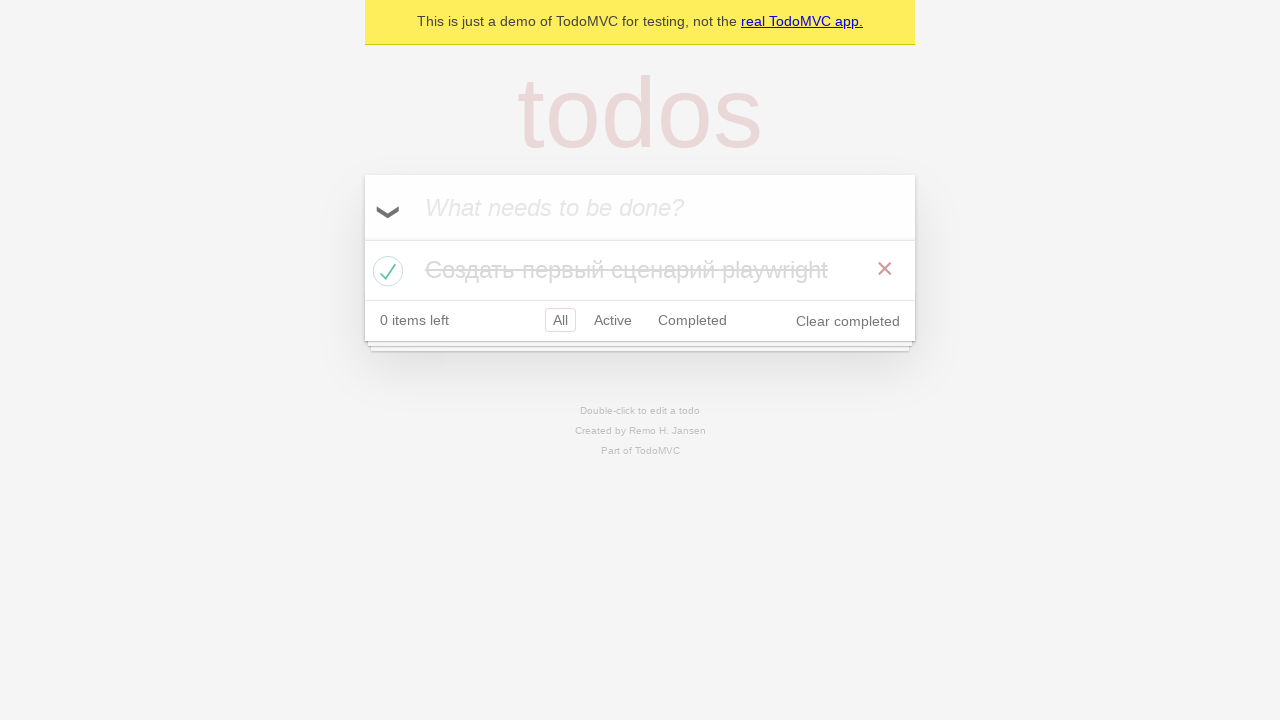